Tests TinyMCE editor responsive behavior by maximizing the window and then resizing to 960x450 to verify the editor adapts to different viewport sizes.

Starting URL: https://the-internet.herokuapp.com/tinymce

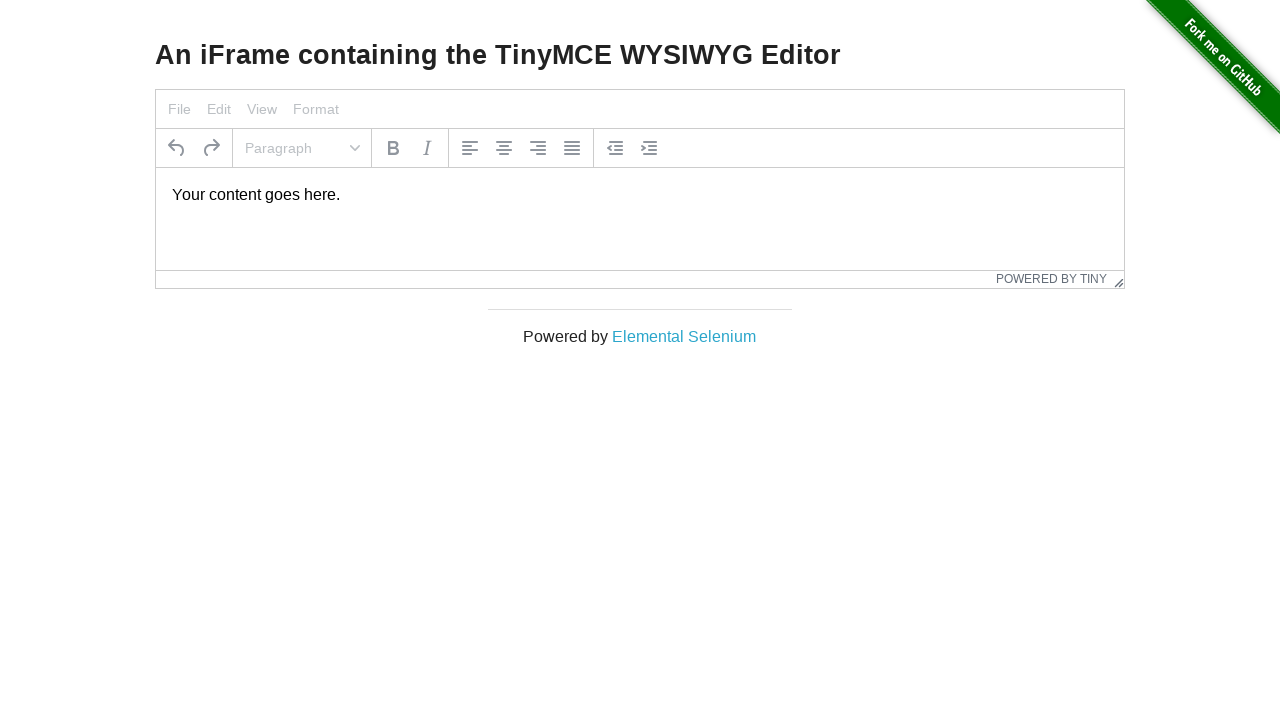

TinyMCE editor iframe loaded
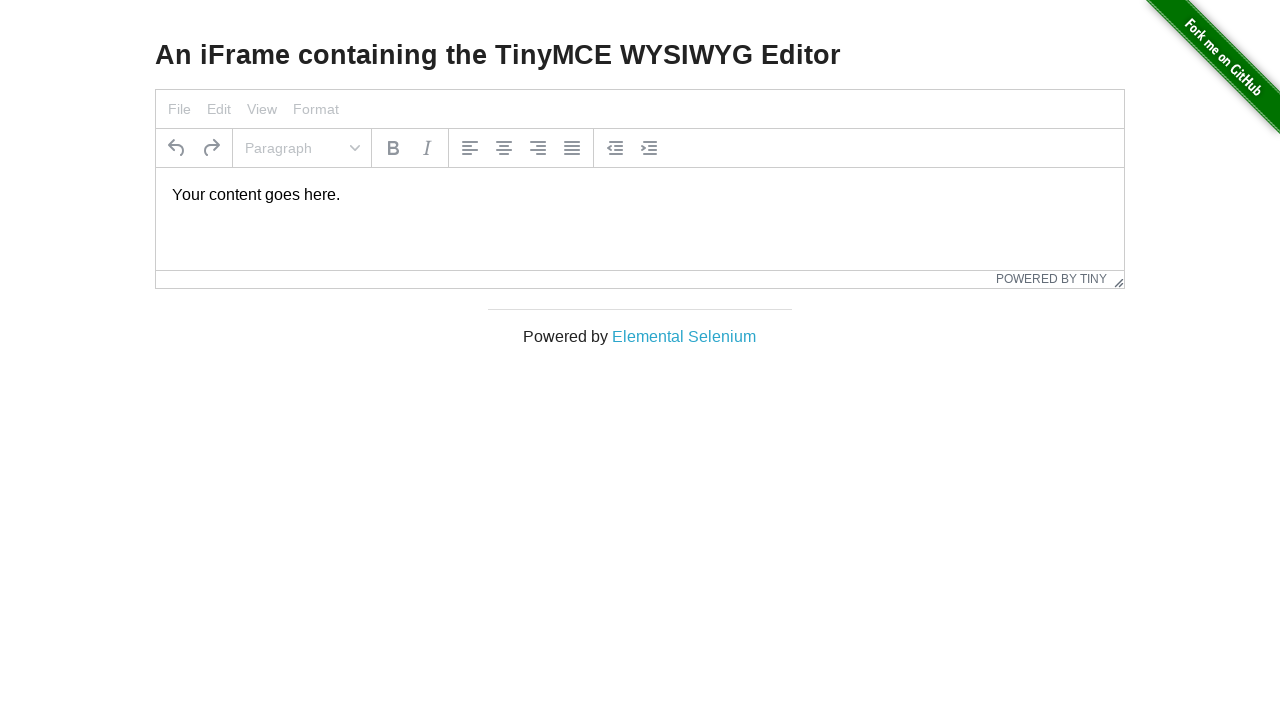

Maximized window to 1920x1080 viewport
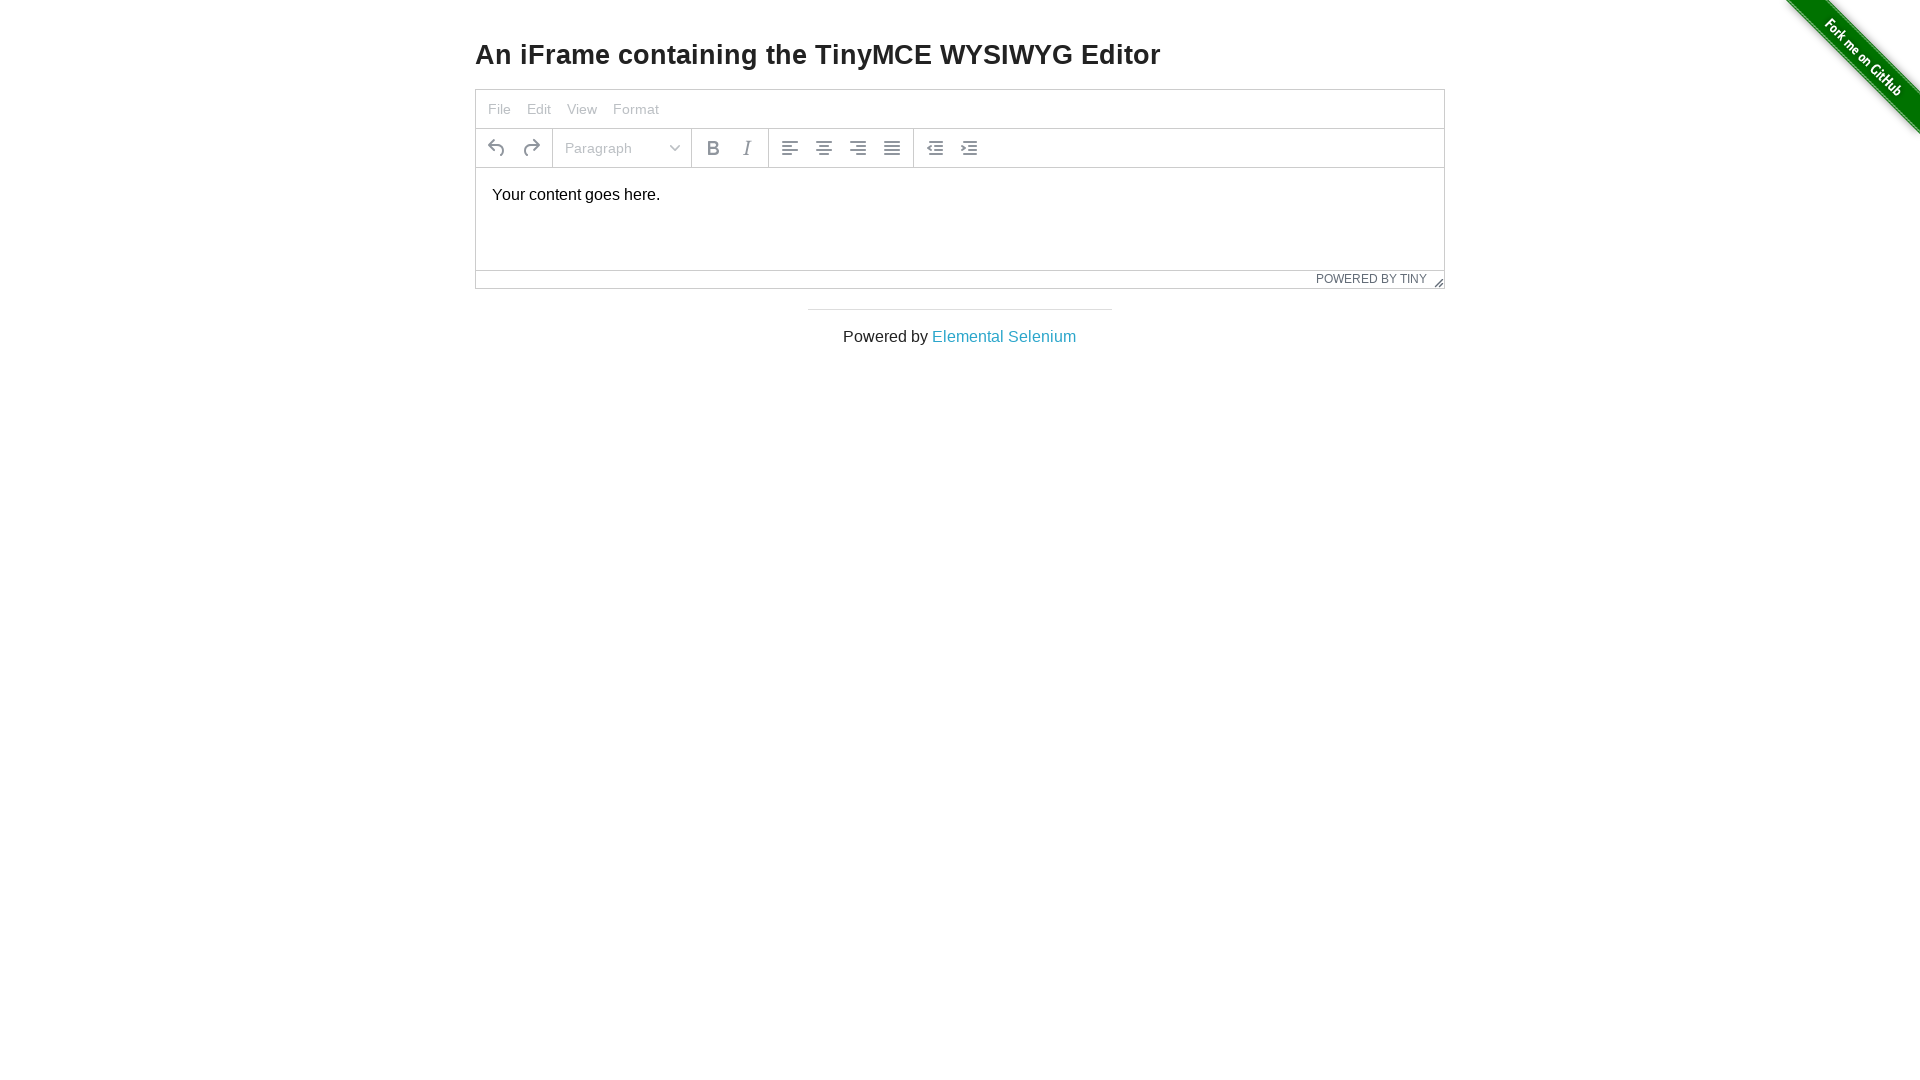

Waited 500ms for resize to complete
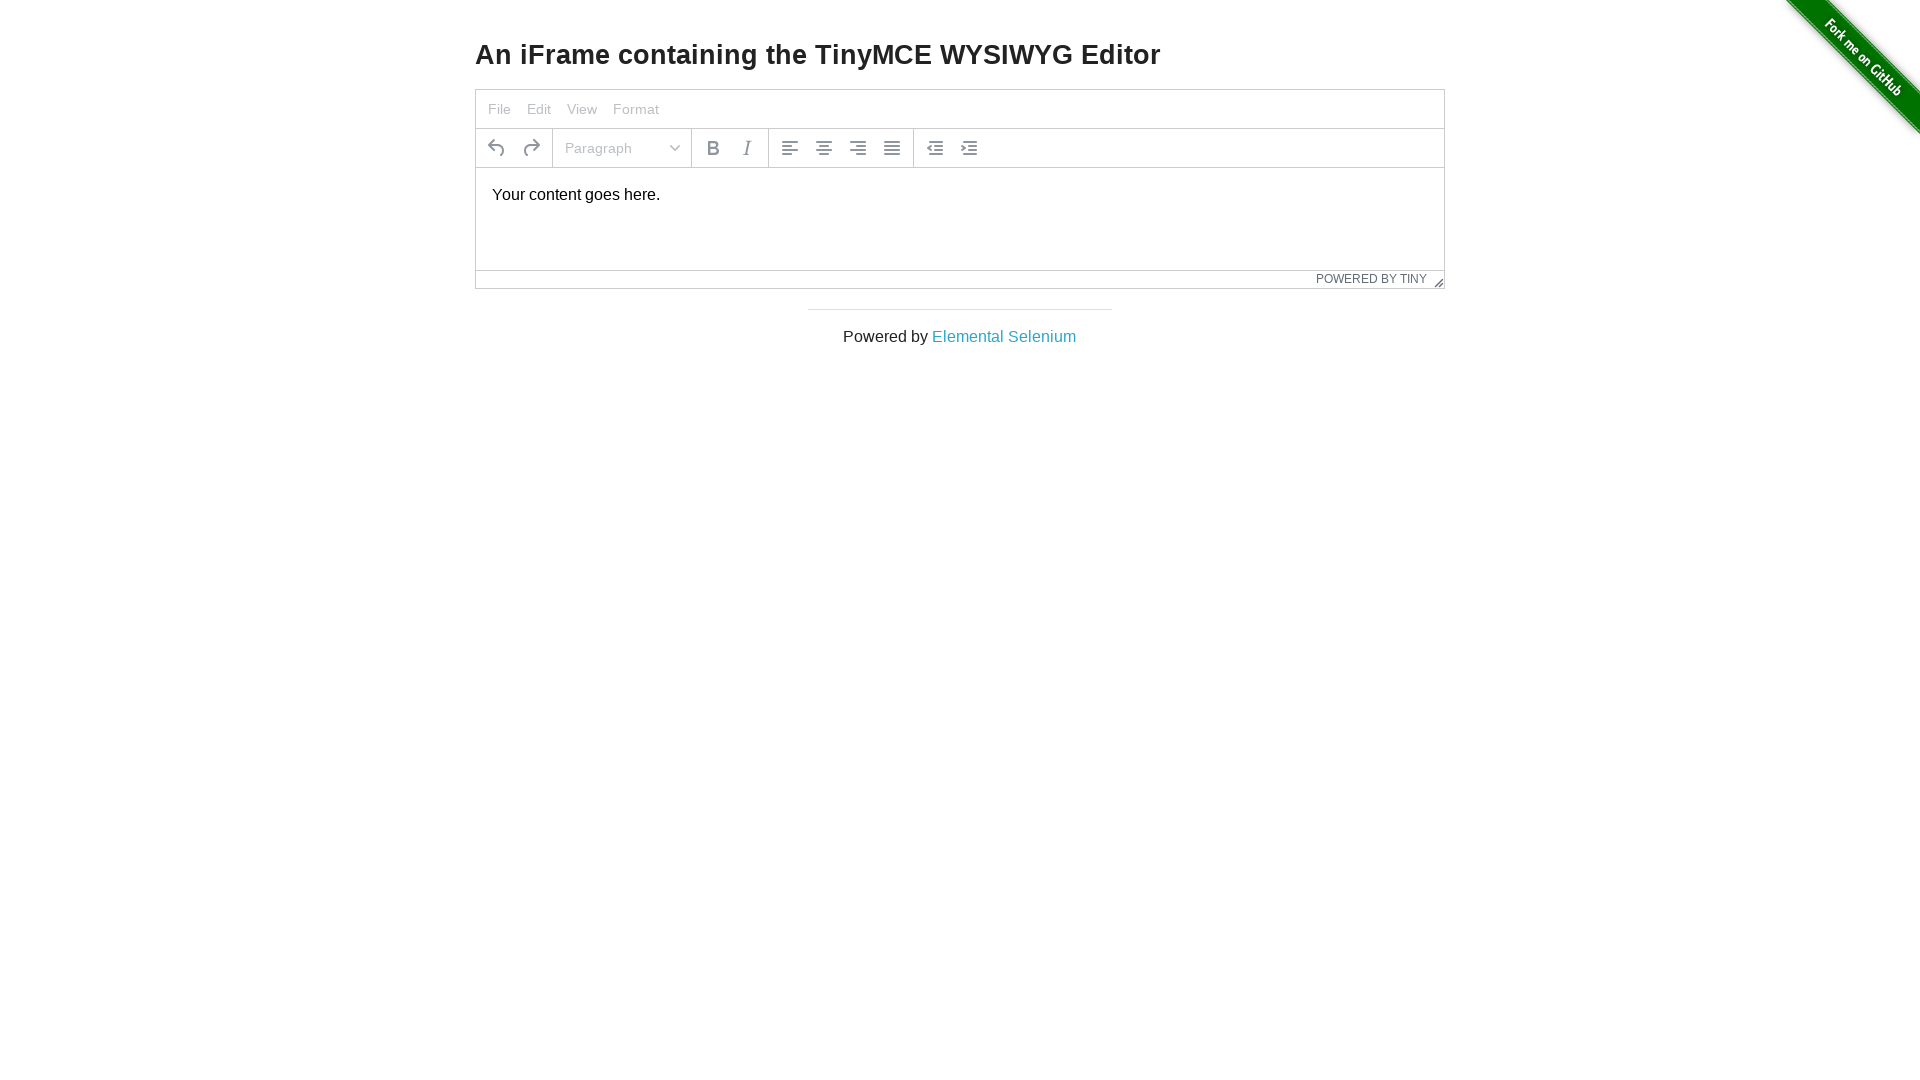

Resized window to 960x450 viewport
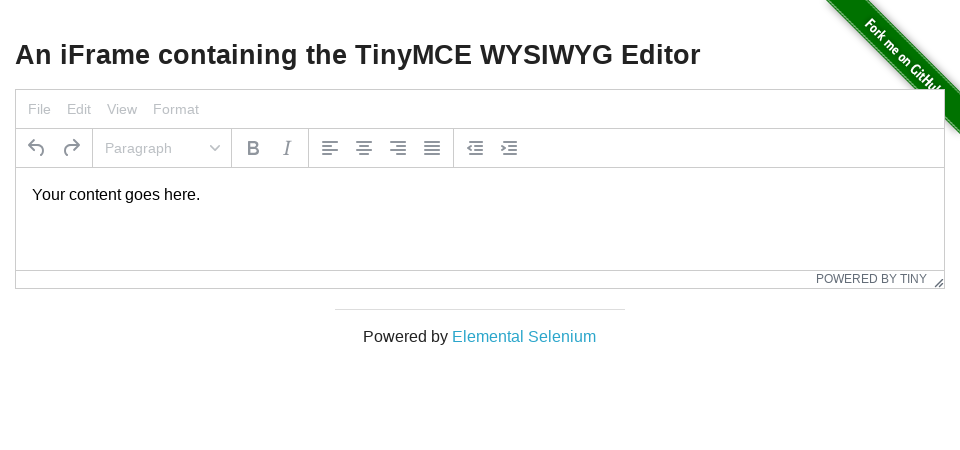

Verified TinyMCE editor is still visible after resize
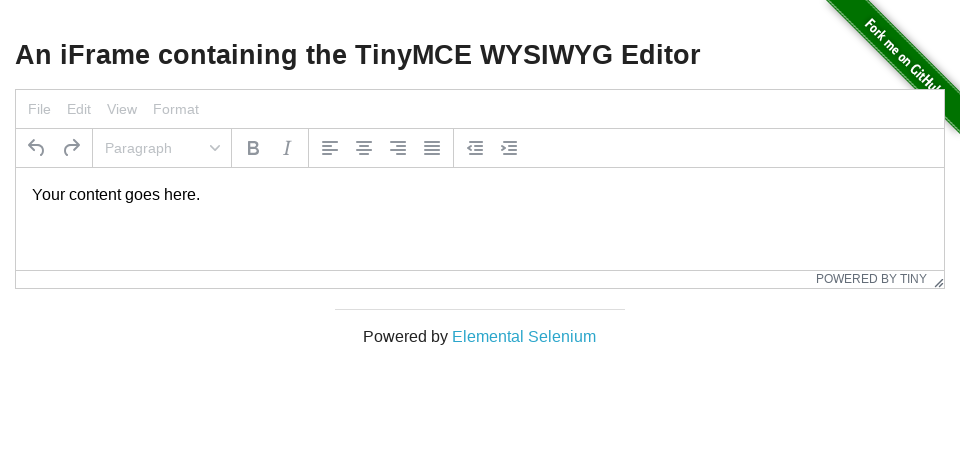

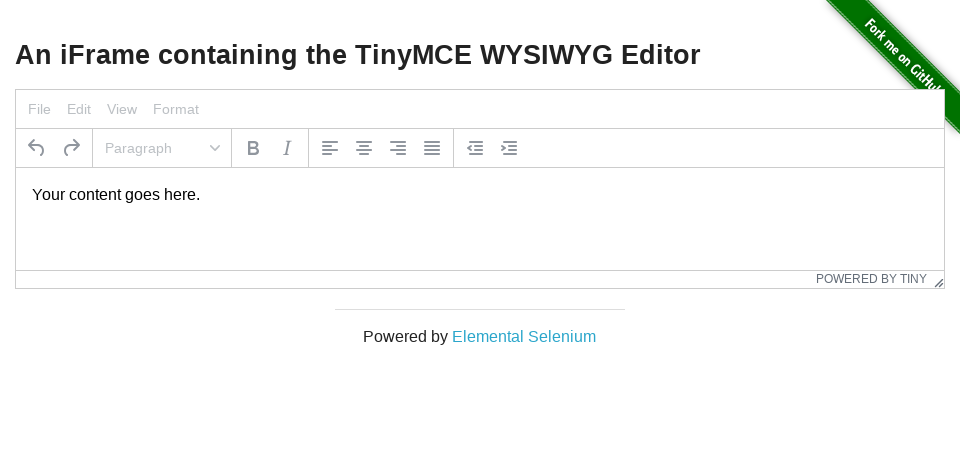